Tests that the todo counter displays the correct number of items as todos are added

Starting URL: https://demo.playwright.dev/todomvc

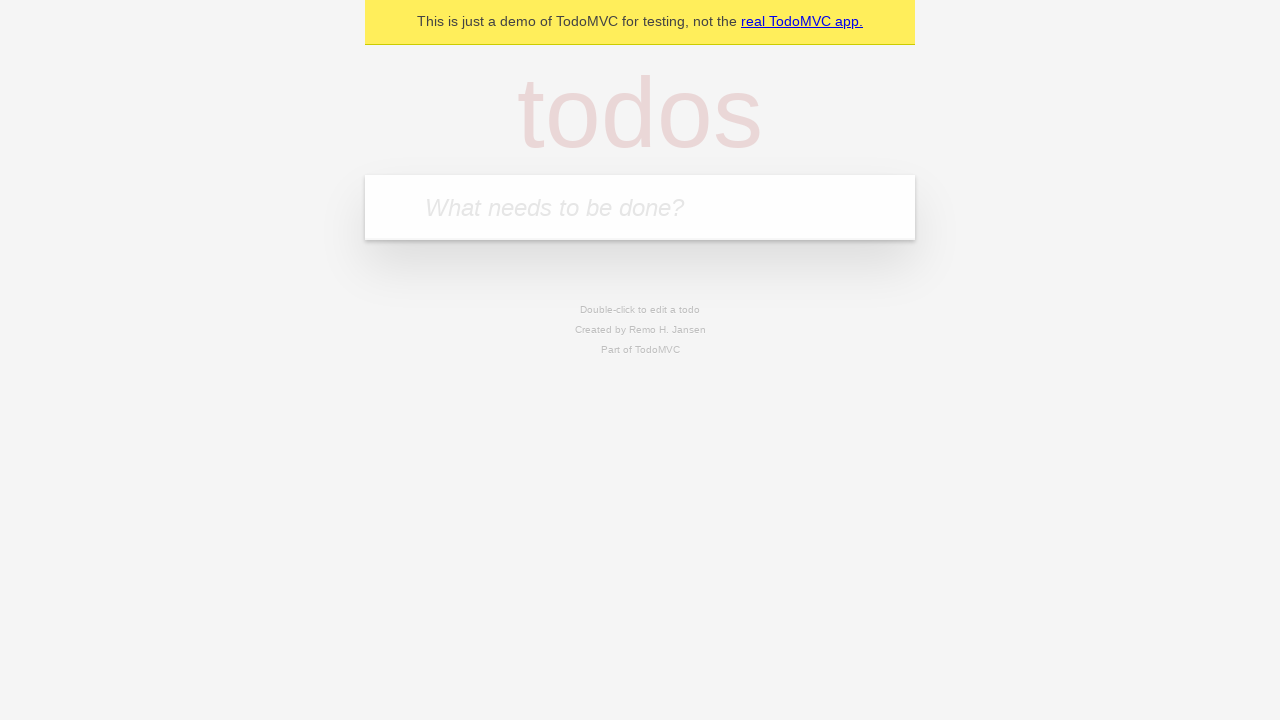

Located the todo input field
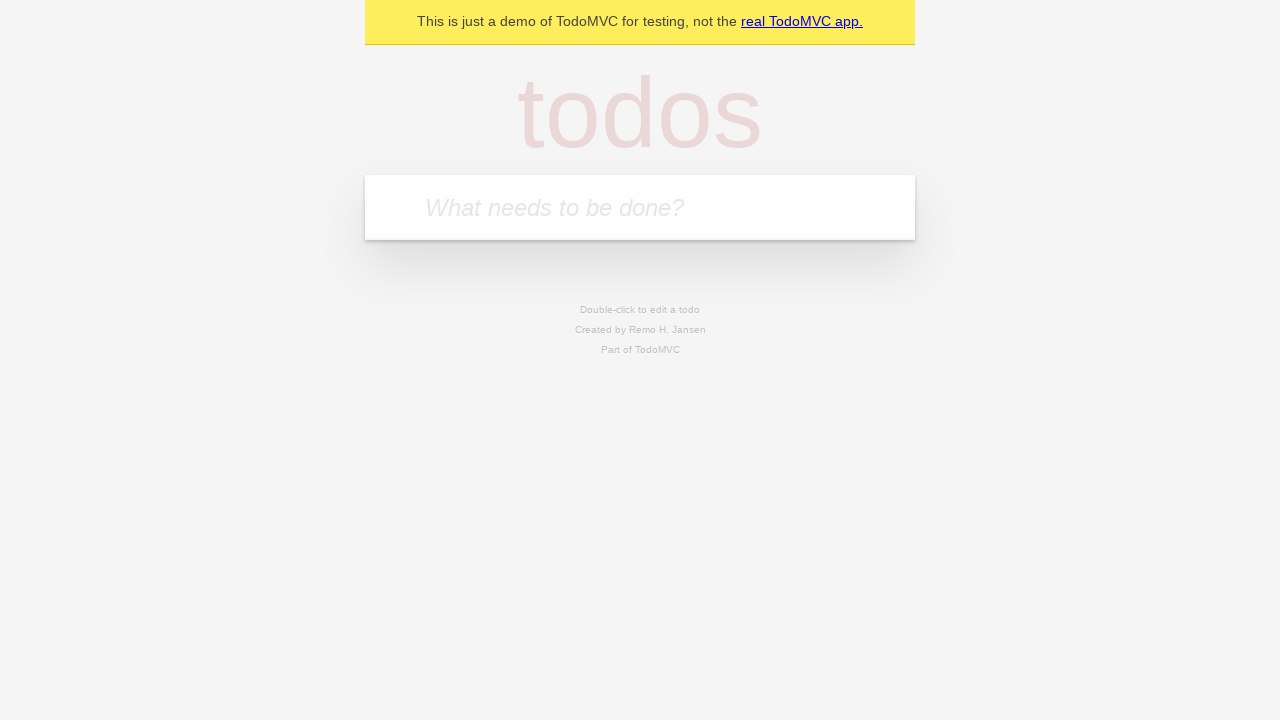

Filled first todo item: 'buy some cheese' on internal:attr=[placeholder="What needs to be done?"i]
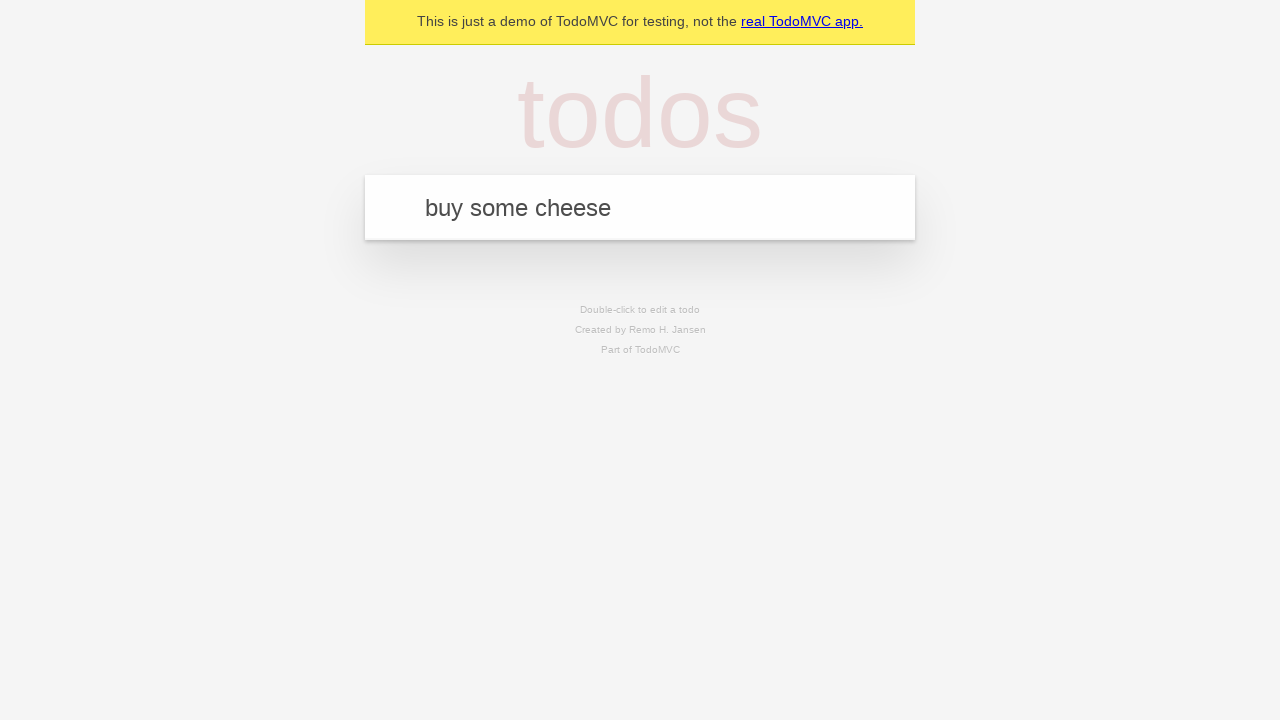

Pressed Enter to add first todo item on internal:attr=[placeholder="What needs to be done?"i]
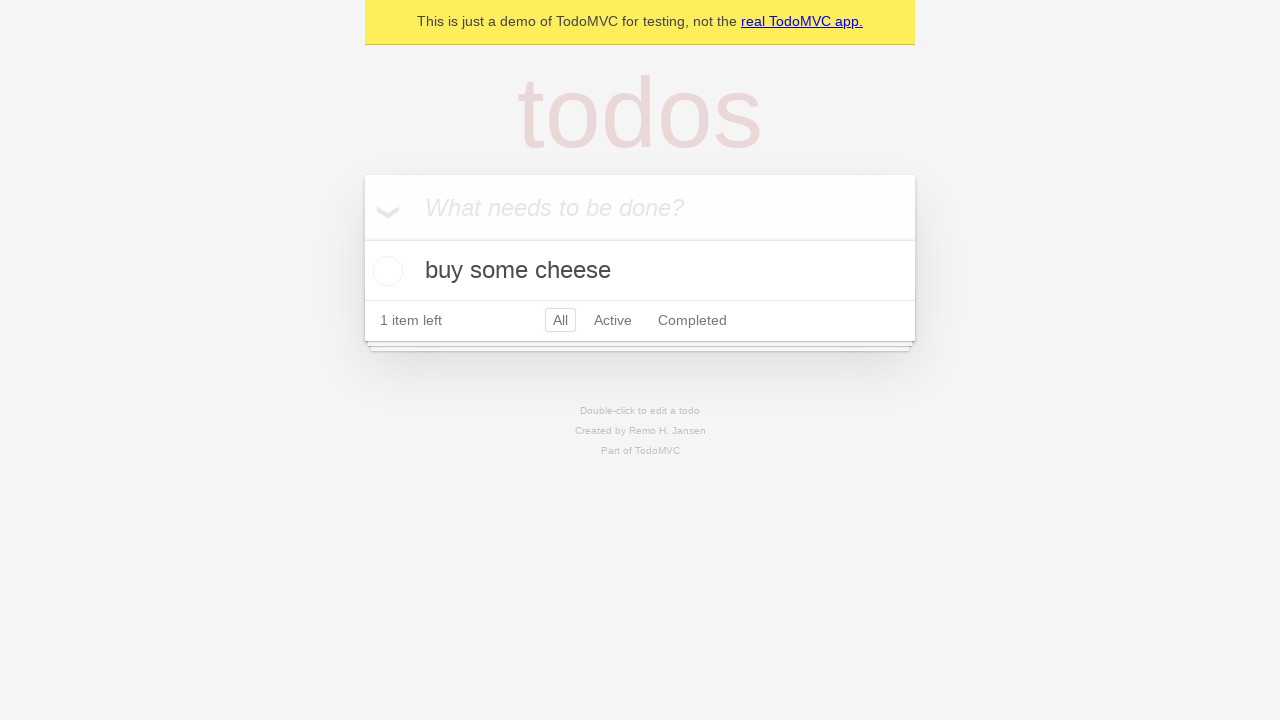

Todo counter appeared, showing 1 item
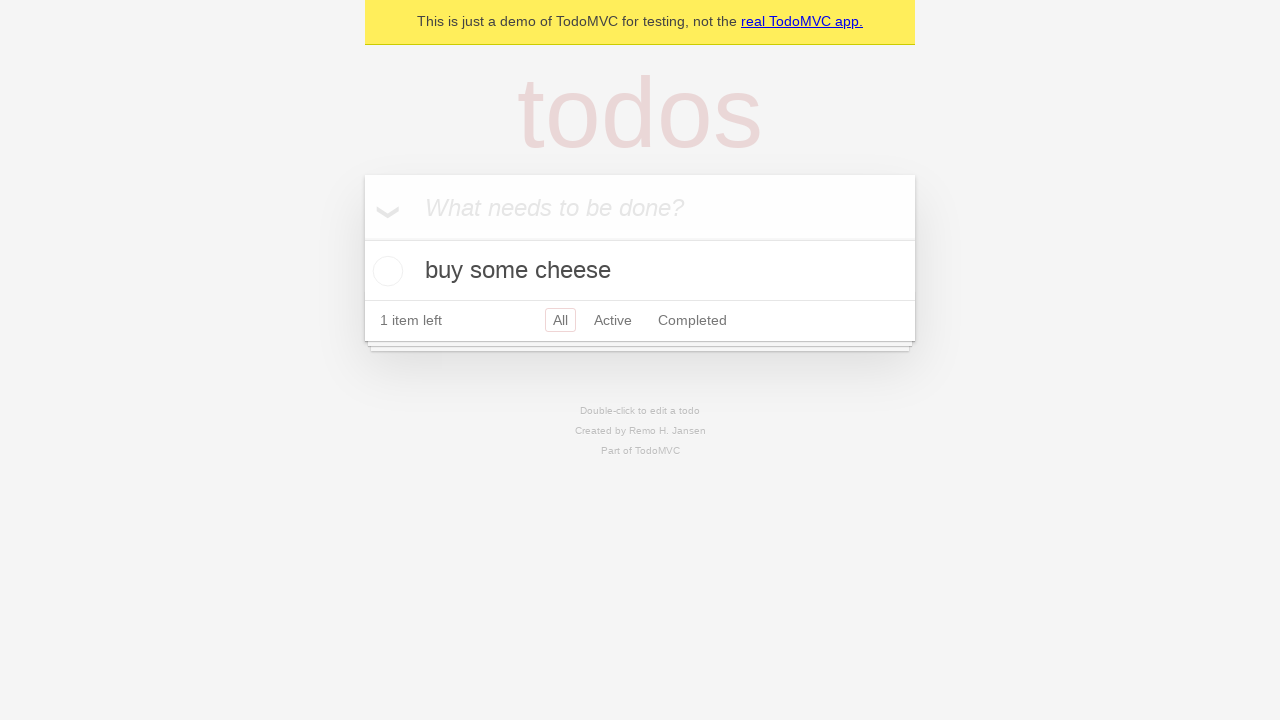

Filled second todo item: 'feed the cat' on internal:attr=[placeholder="What needs to be done?"i]
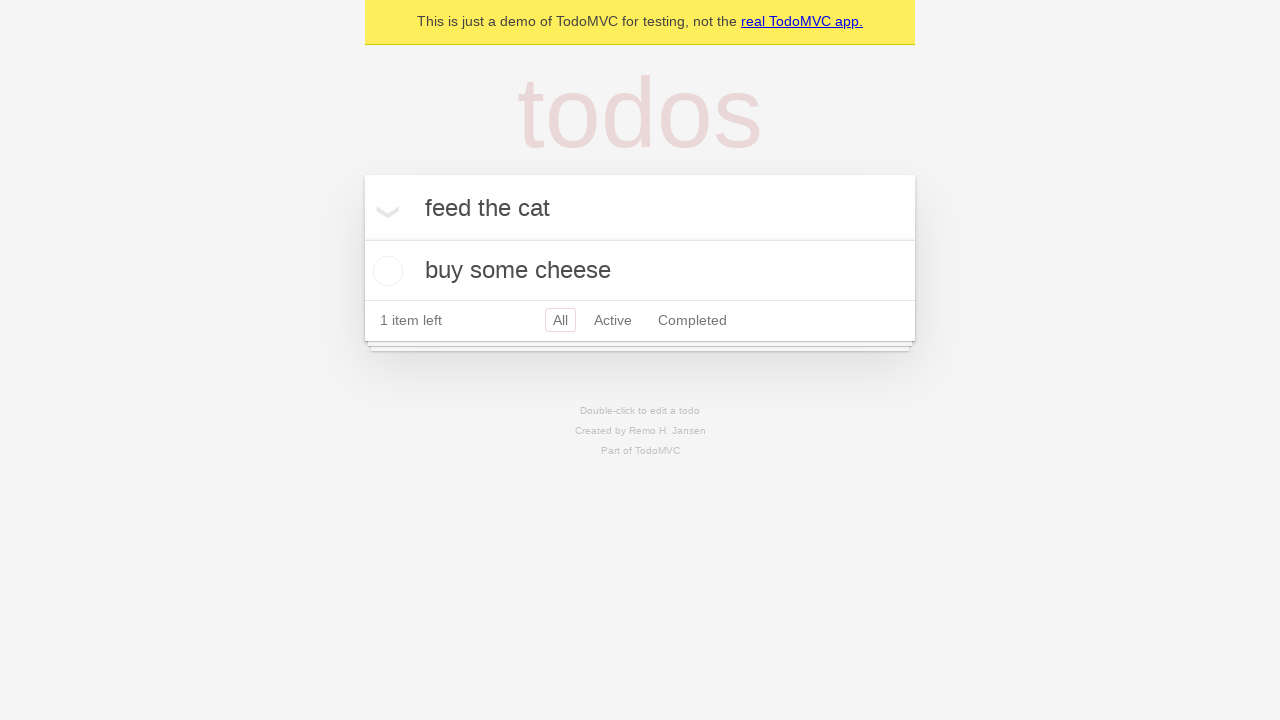

Pressed Enter to add second todo item on internal:attr=[placeholder="What needs to be done?"i]
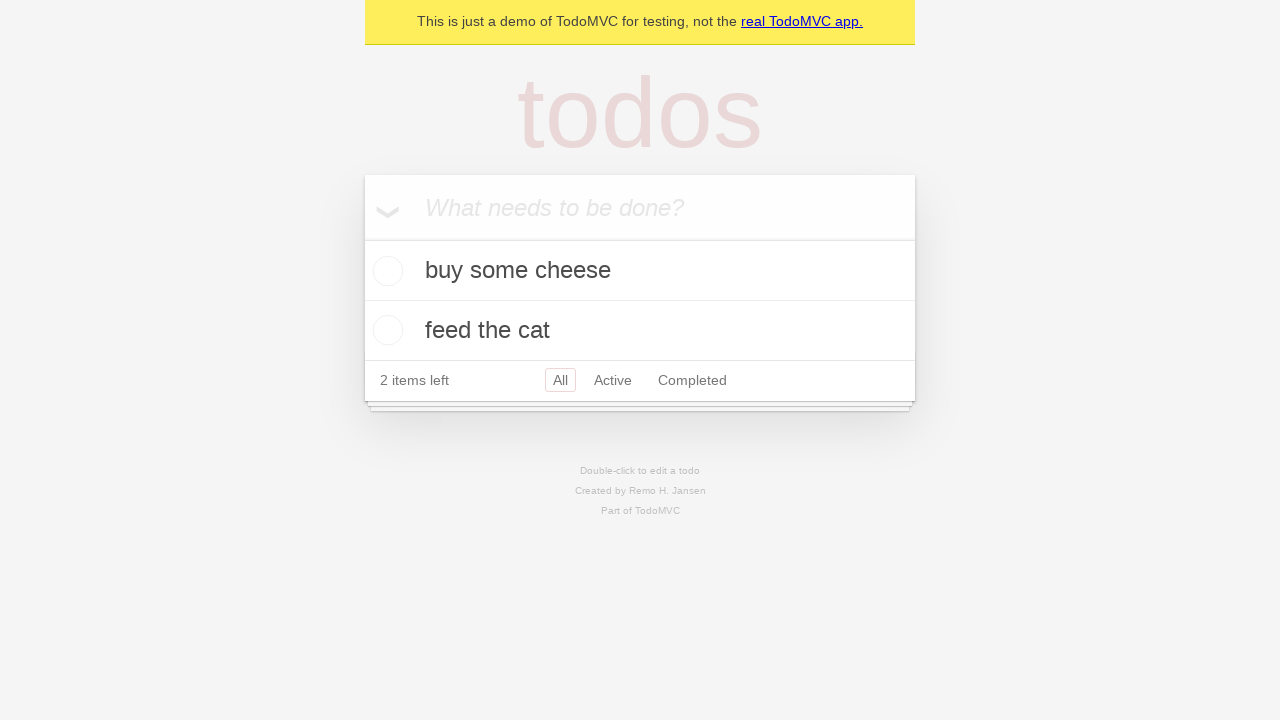

Verified that todo counter now displays 2 items
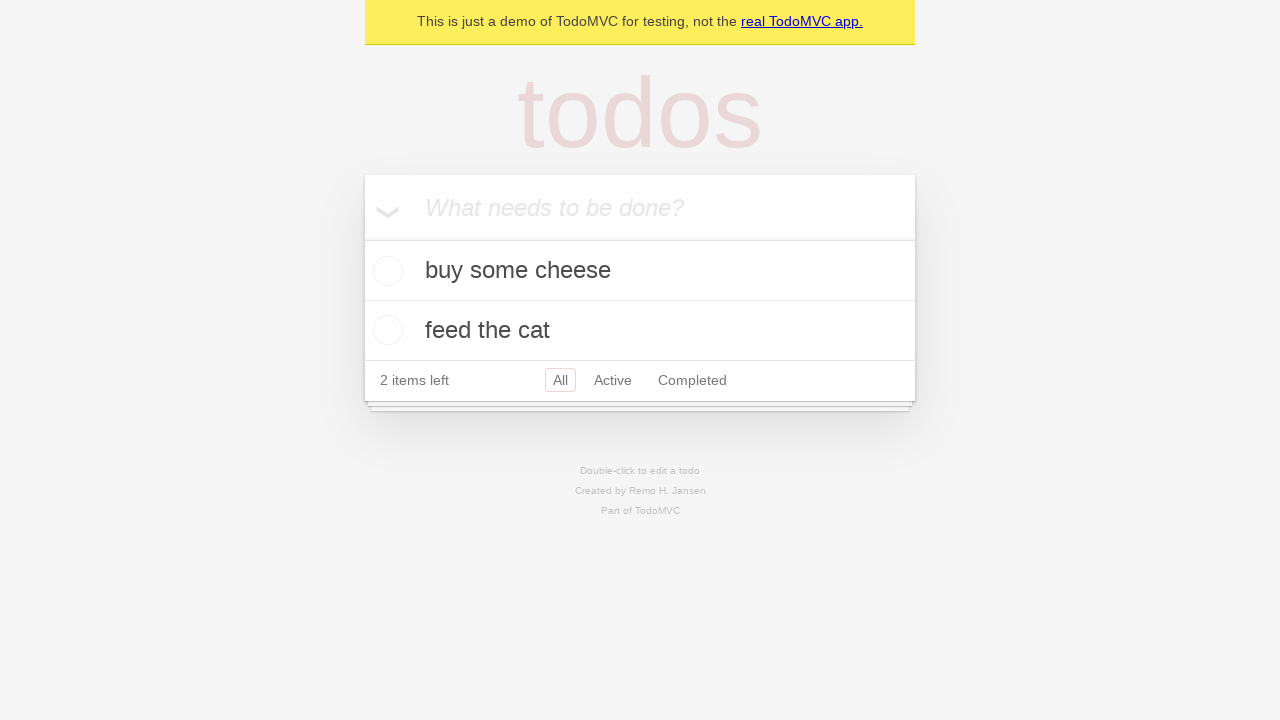

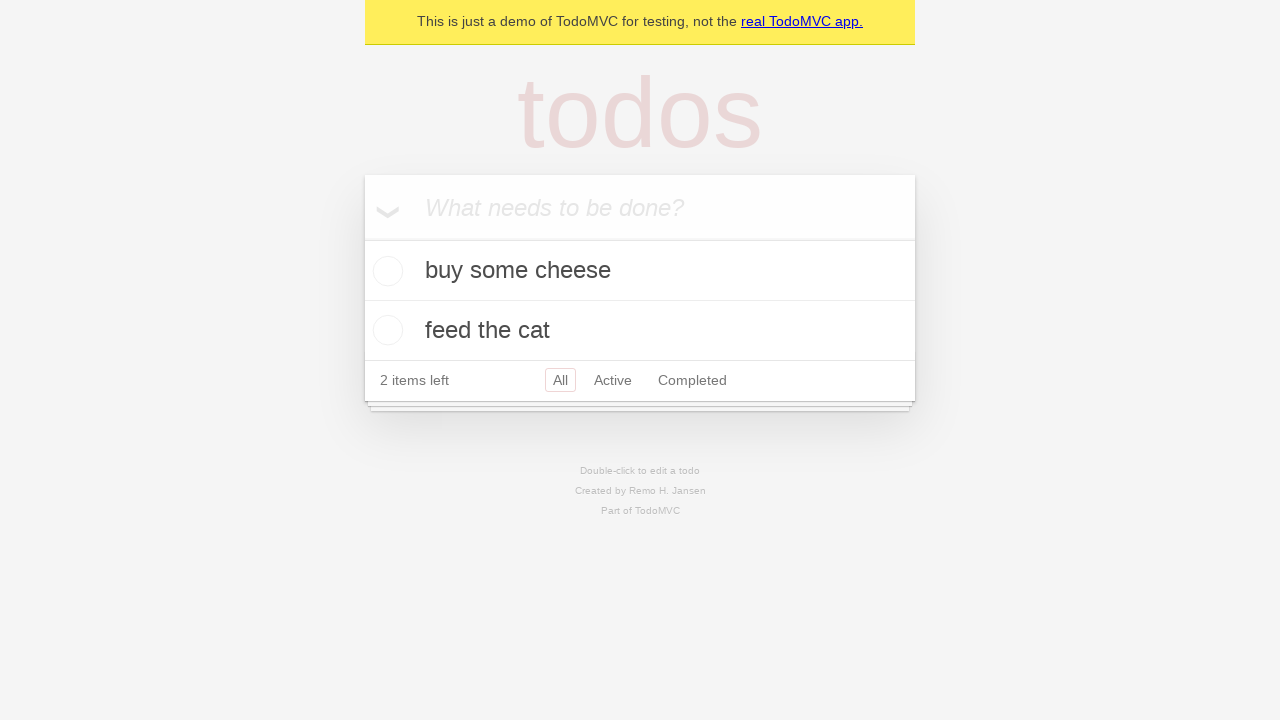